Tests YouTube search functionality by entering "Selenium" in the search box and pressing Enter, then verifying the URL changes to the search results page

Starting URL: https://www.youtube.com/

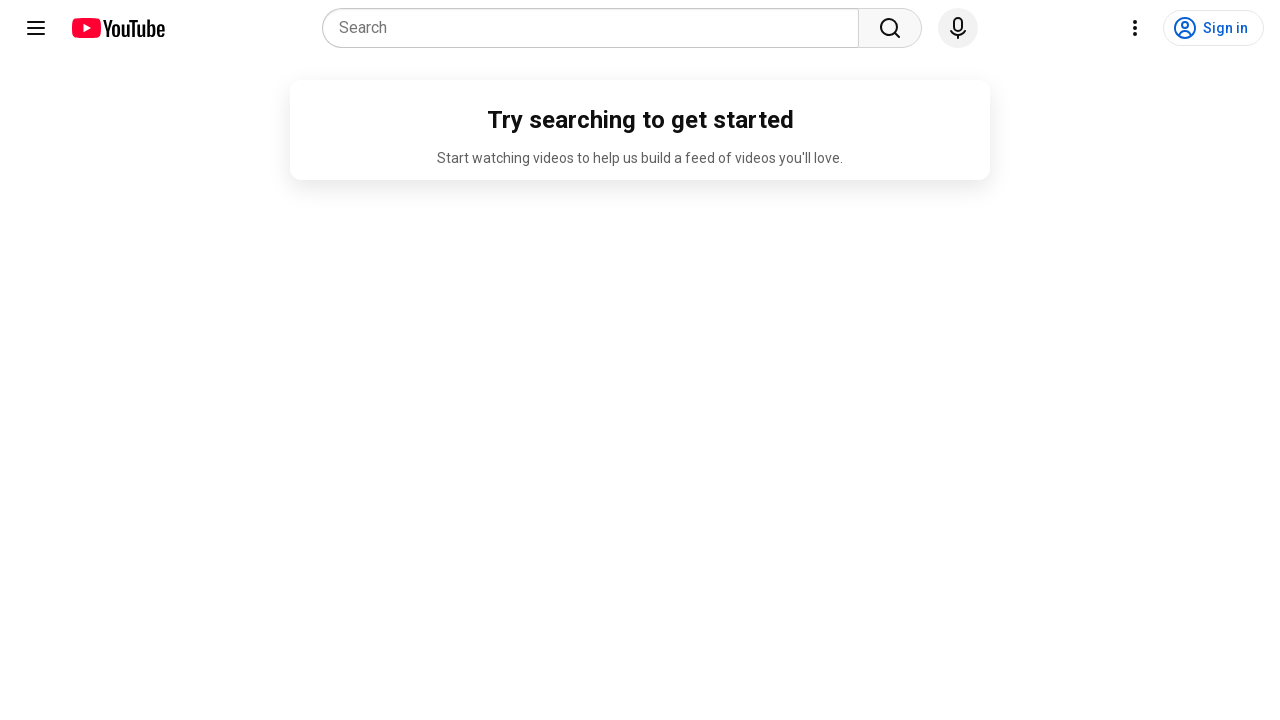

Filled search box with 'Selenium' on internal:attr=[placeholder="Search"s] >> nth=0
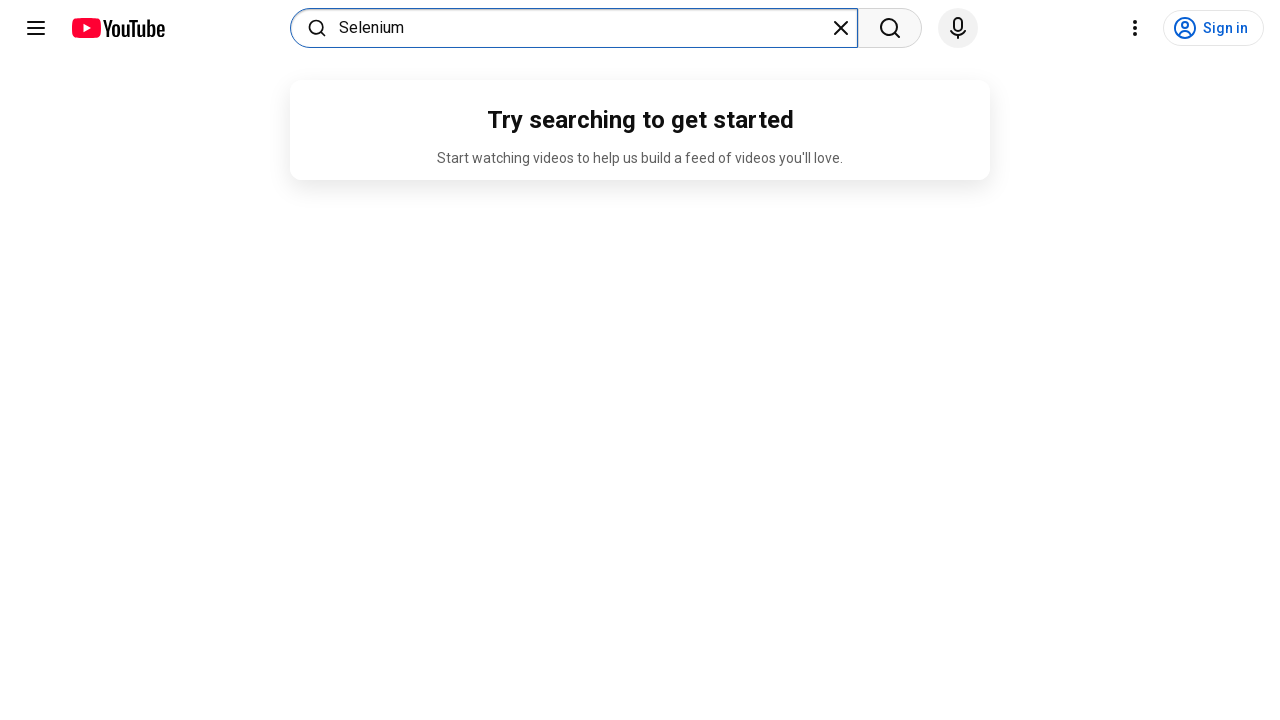

Pressed Enter to submit search query on internal:attr=[placeholder="Search"s] >> nth=0
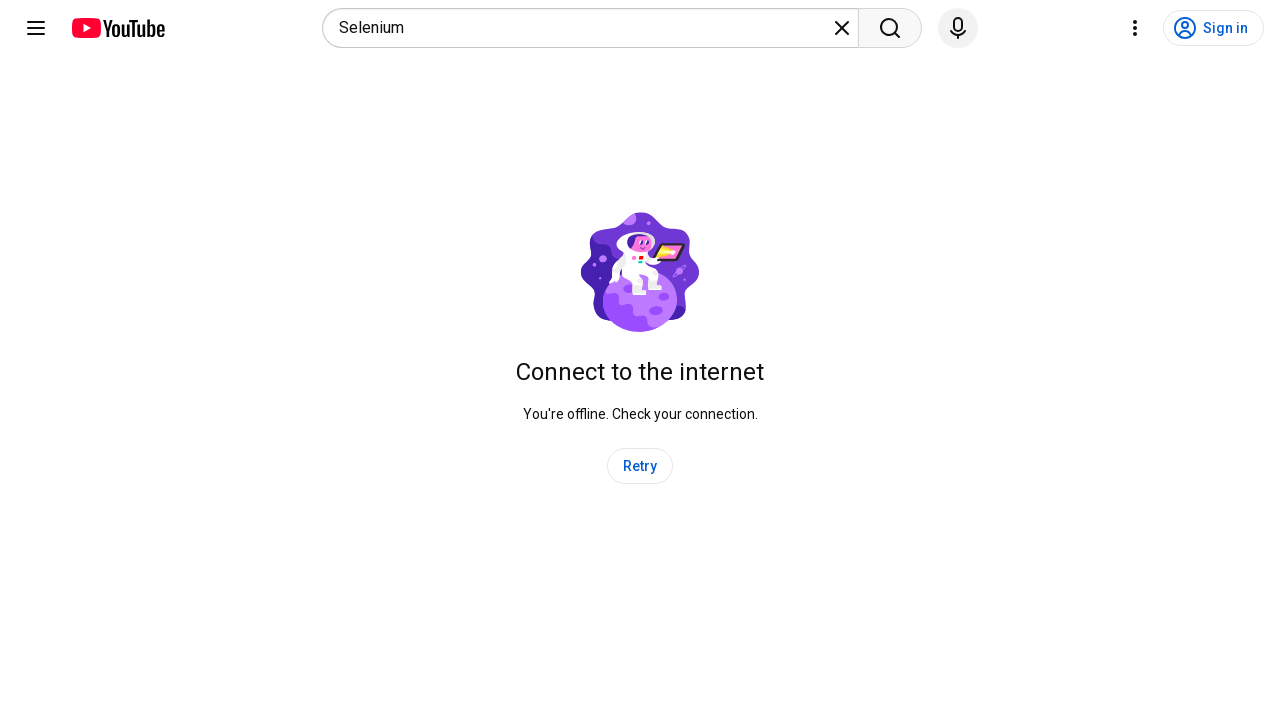

Navigated to YouTube search results page for 'Selenium'
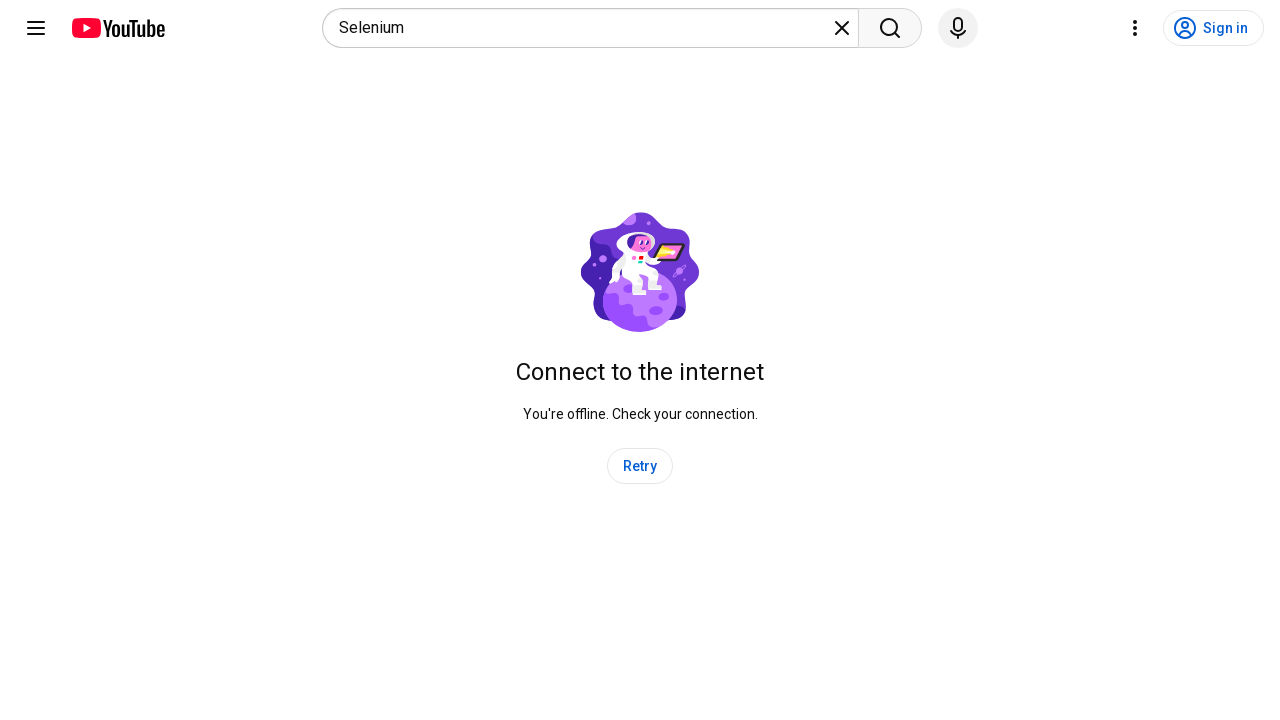

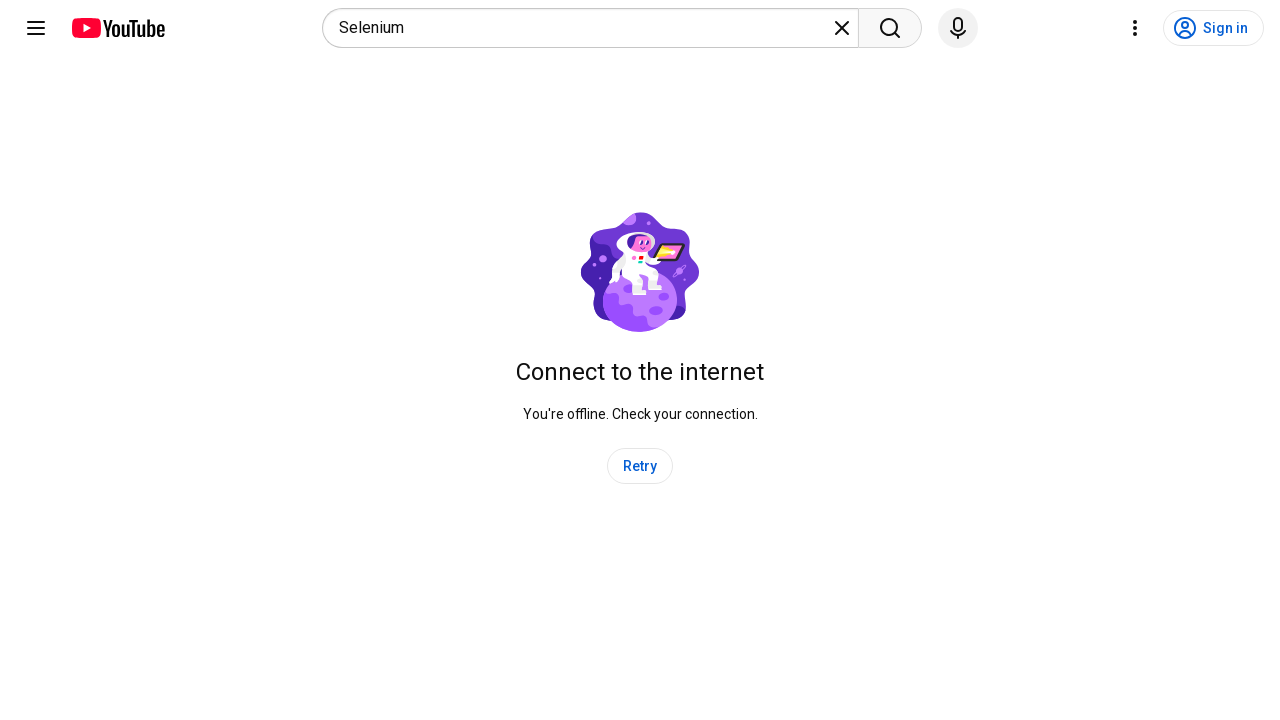